Tests e-commerce functionality by adding specific vegetables (Brocolli, Cucumber, Carrot) to cart, proceeding to checkout, and applying a promo code

Starting URL: https://rahulshettyacademy.com/seleniumPractise/#/

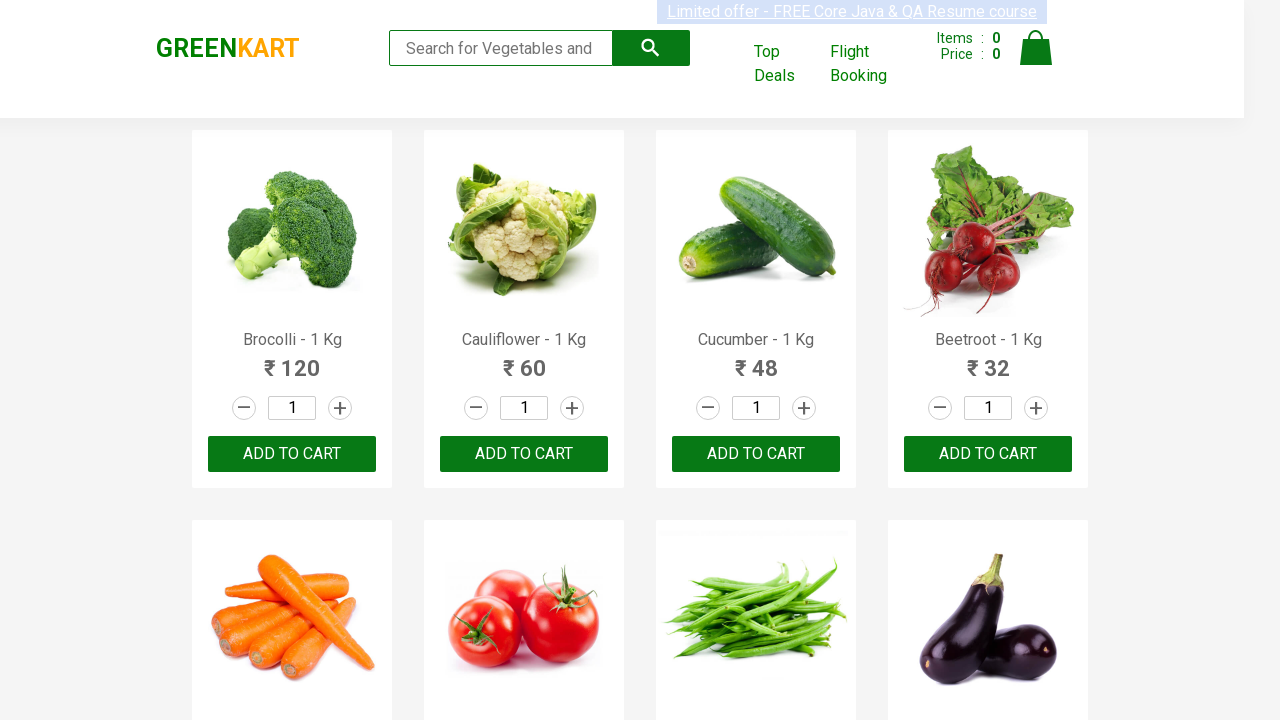

Waited for products to load on the page
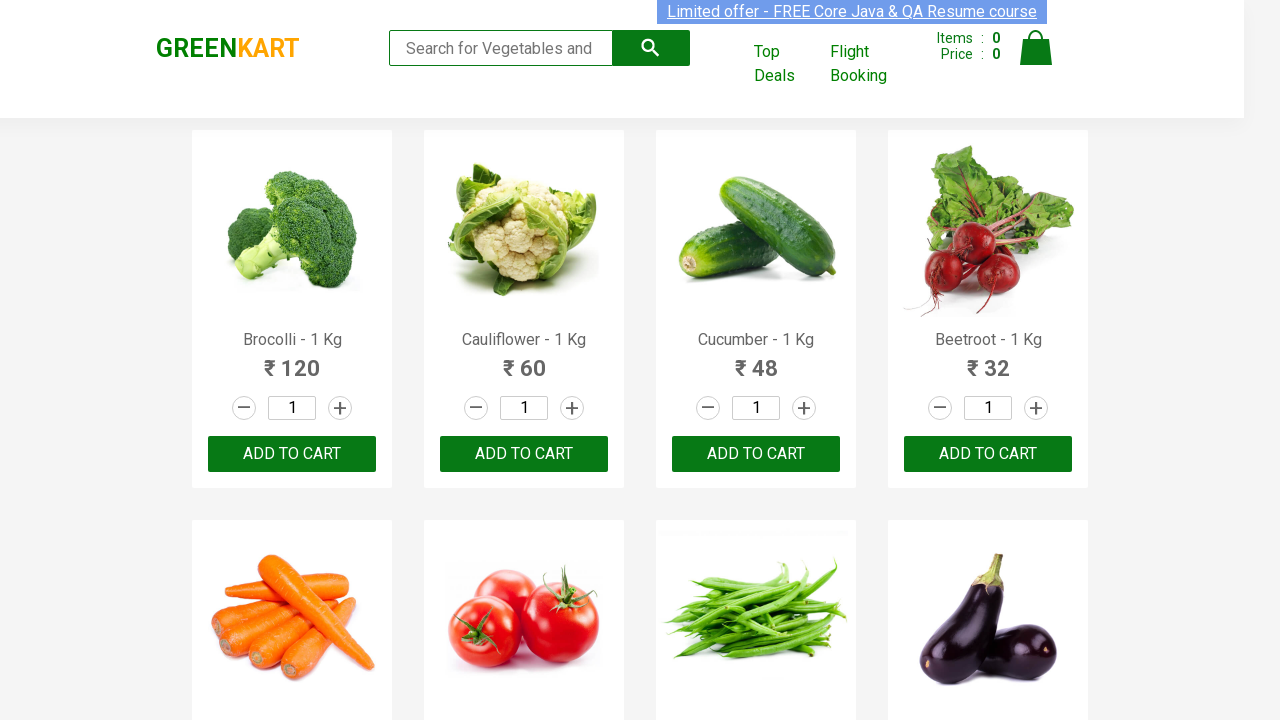

Added Brocolli to cart at (292, 454) on xpath=//div[@class='product-action']/button >> nth=0
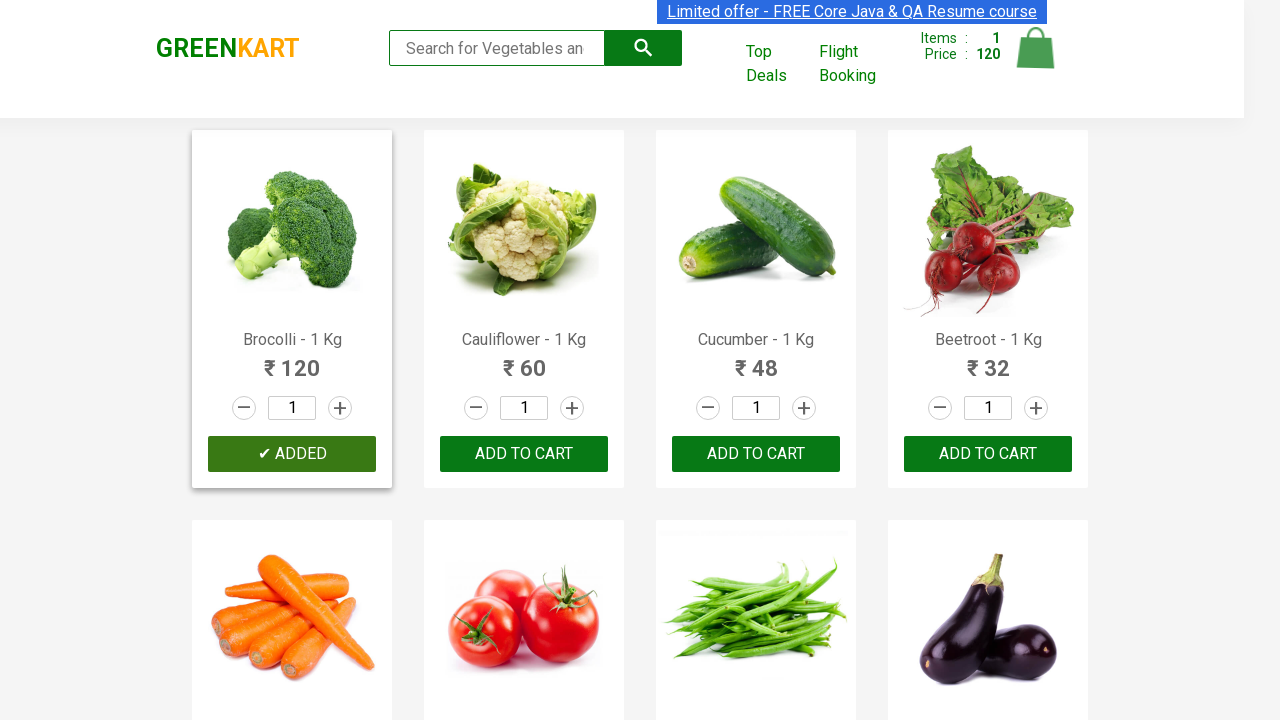

Added Brocolli to cart at (524, 454) on xpath=//div[@class='product-action']/button >> nth=1
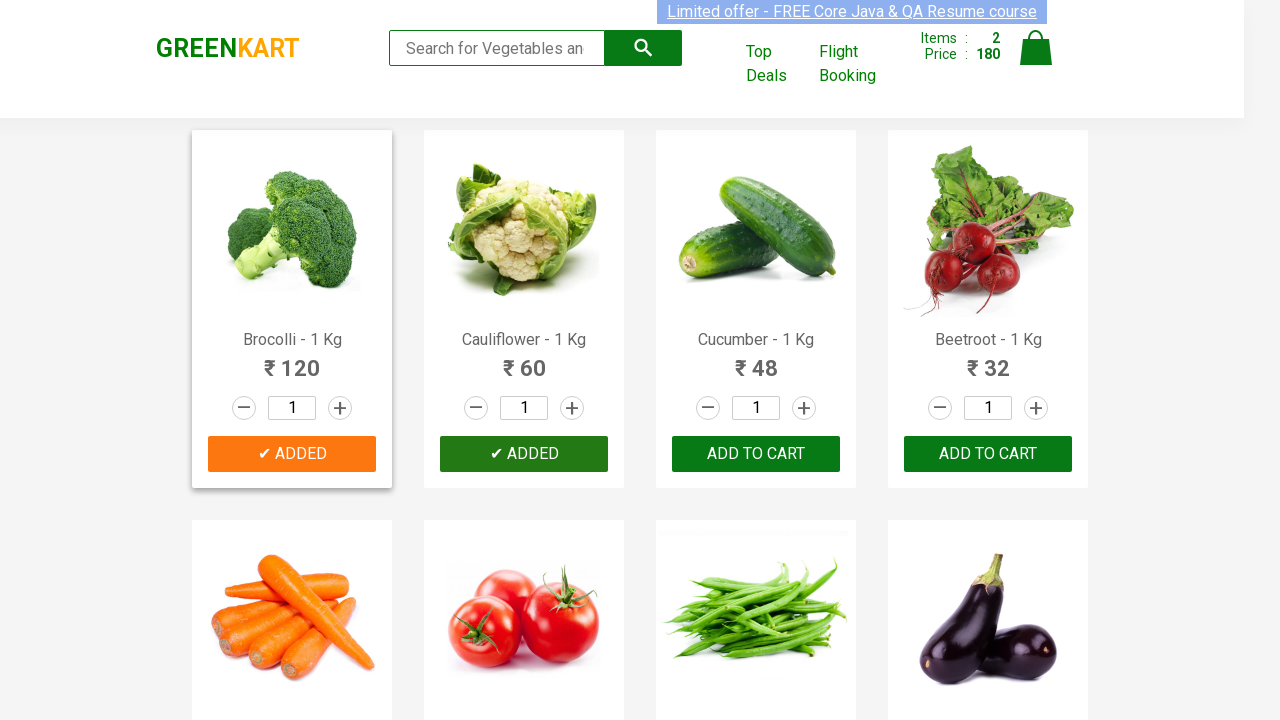

Added Brocolli to cart at (756, 454) on xpath=//div[@class='product-action']/button >> nth=2
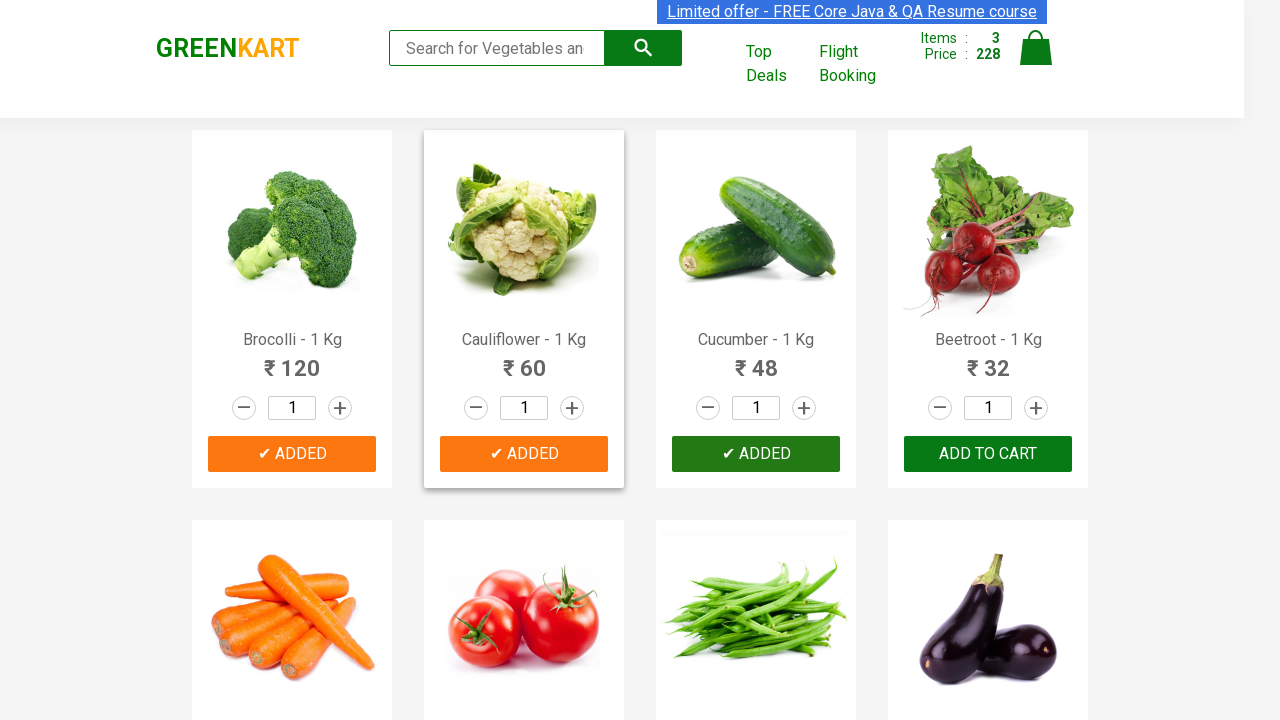

Clicked on cart icon at (1036, 48) on img[alt='Cart']
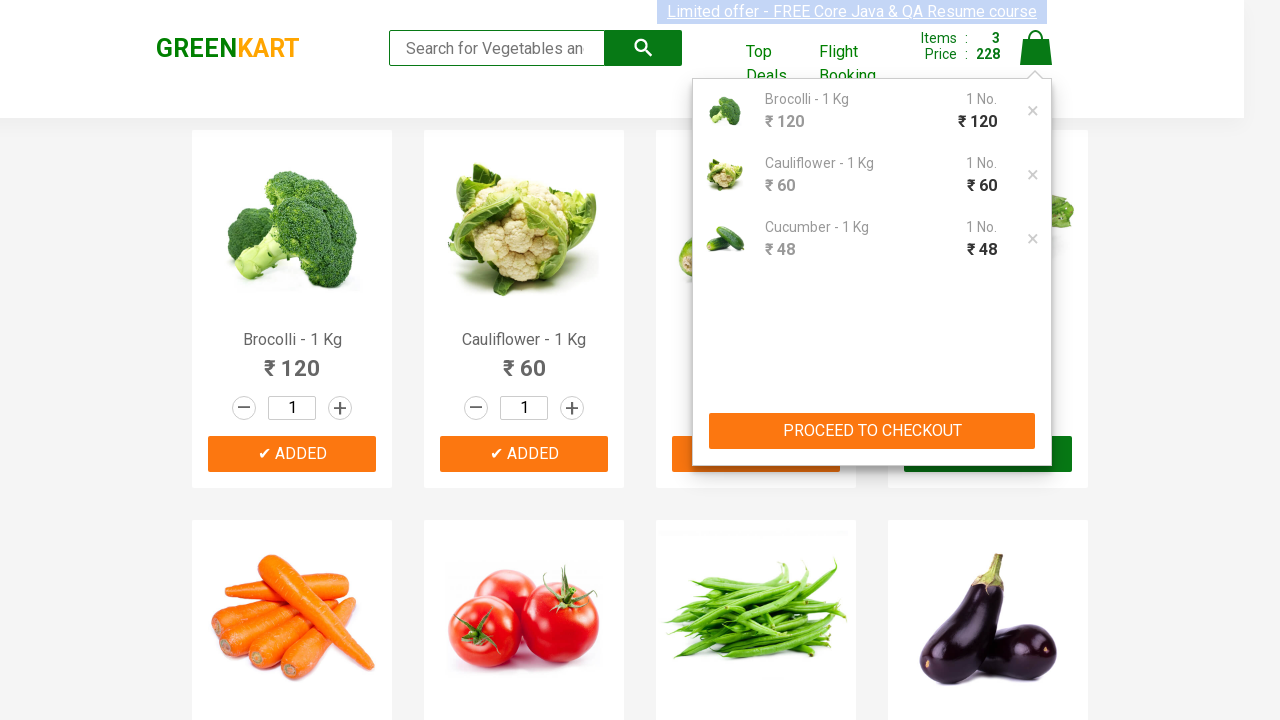

Clicked PROCEED TO CHECKOUT button at (872, 431) on xpath=//button[contains(text(),'PROCEED TO CHECKOUT')]
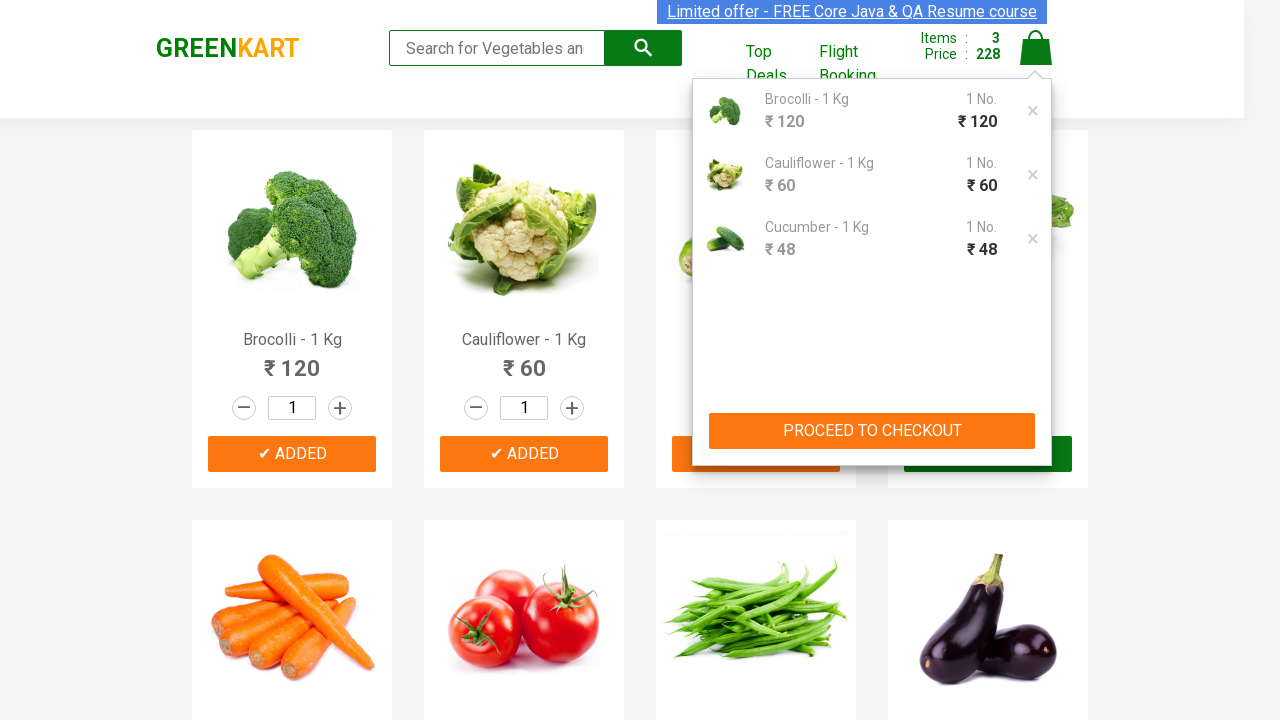

Promo code input field loaded
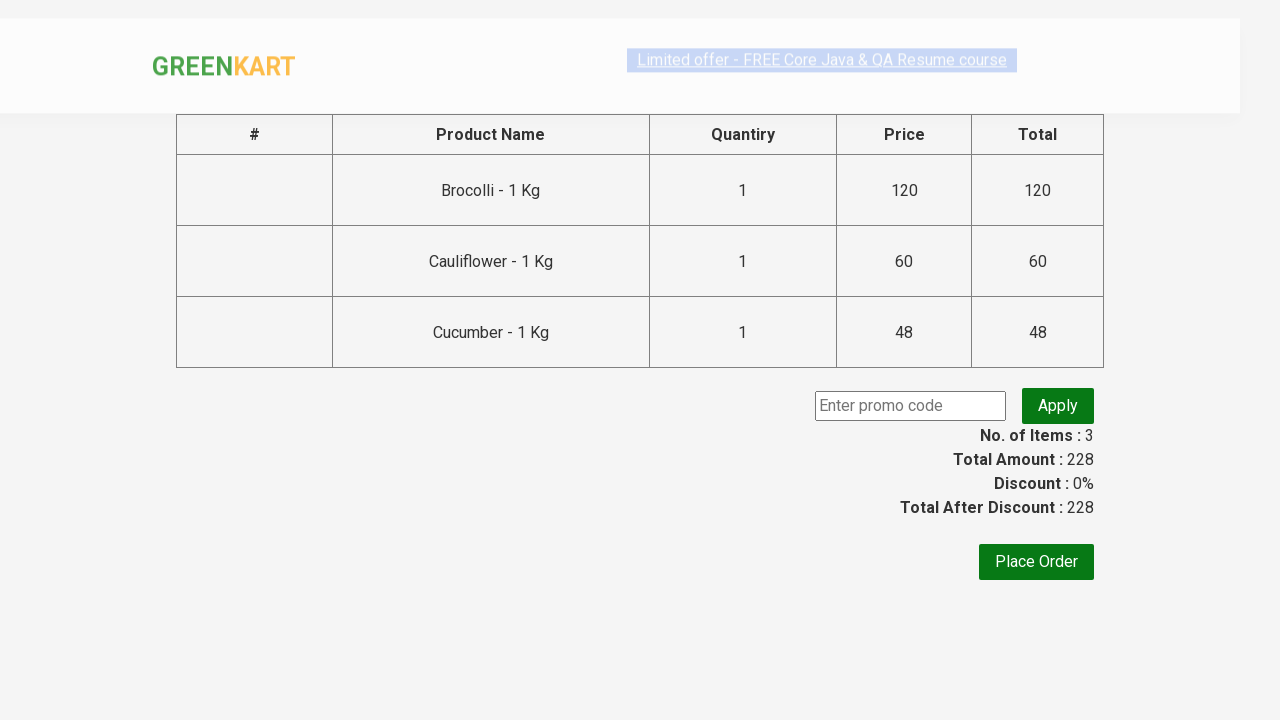

Entered promo code 'rahulshettyacademy' on //input[@class='promoCode']
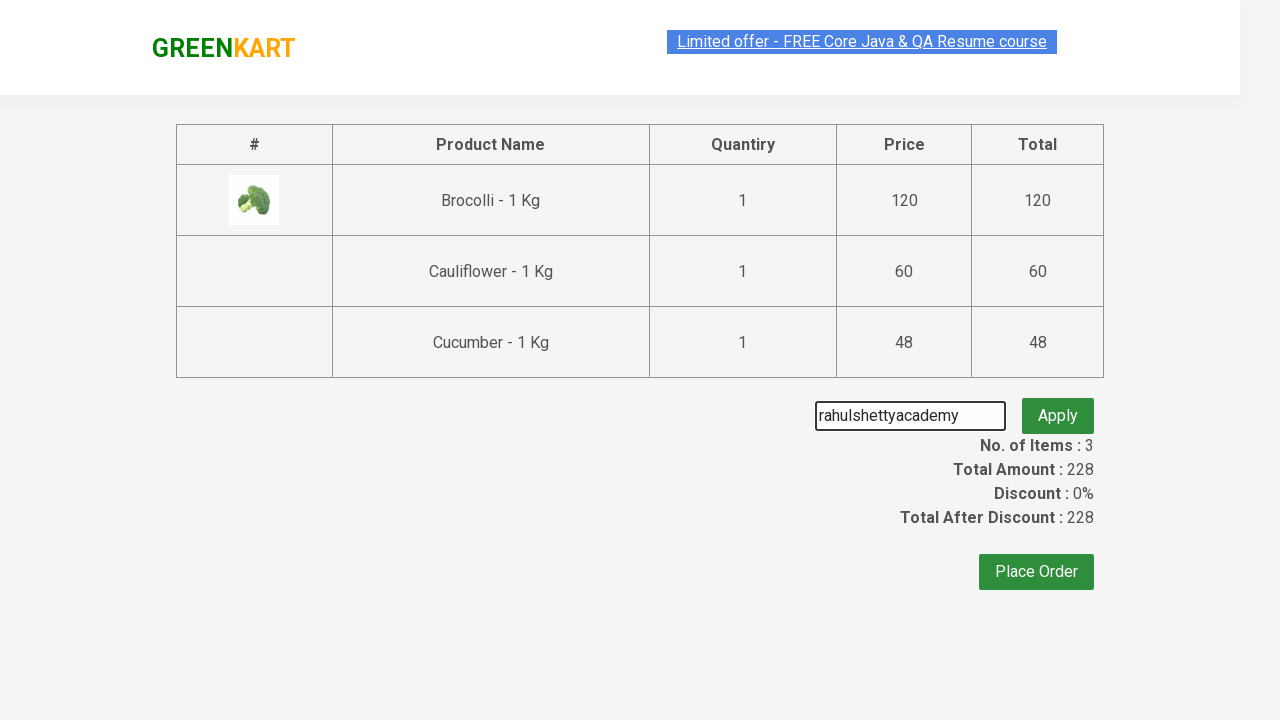

Clicked Apply button to apply promo code at (1058, 406) on .promoBtn
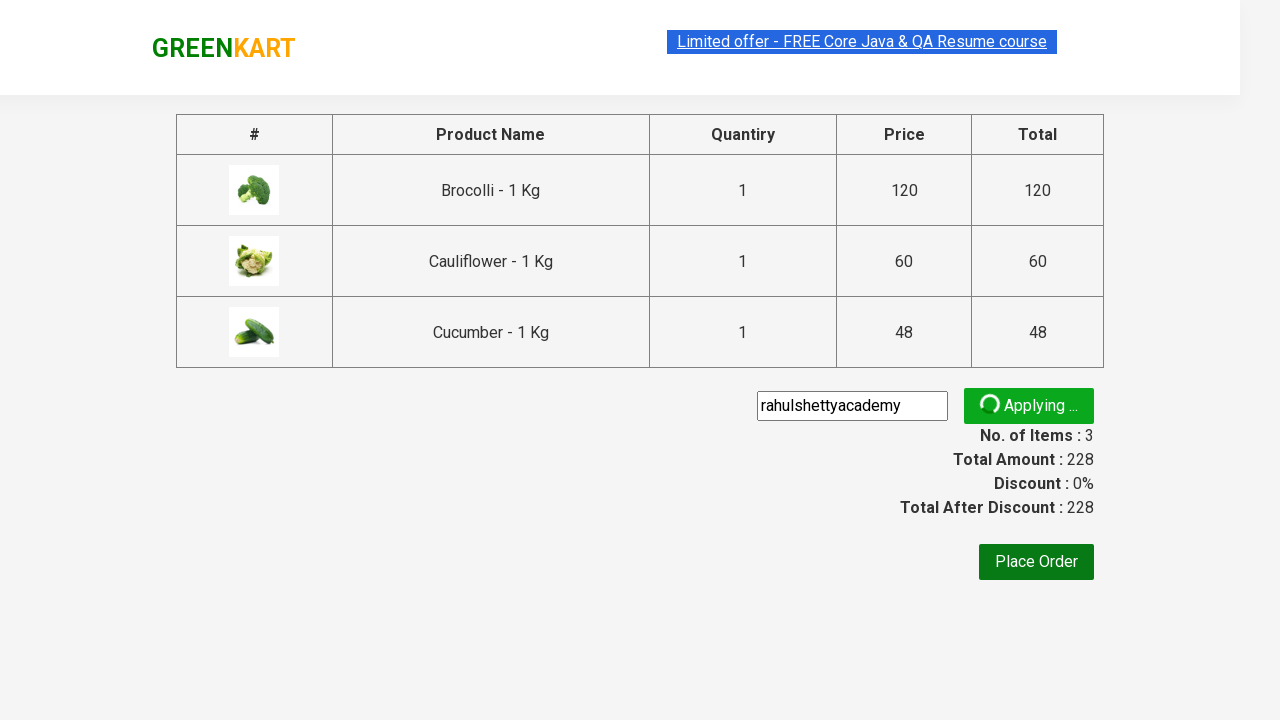

Promo code successfully applied
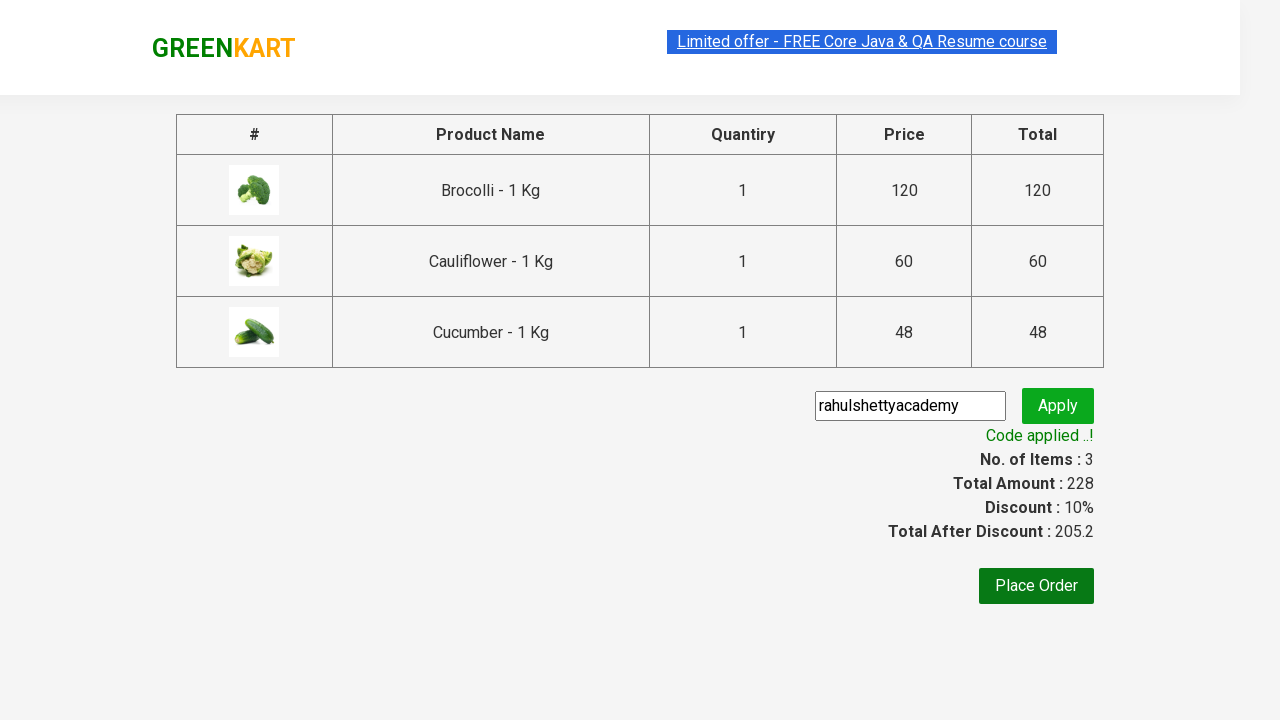

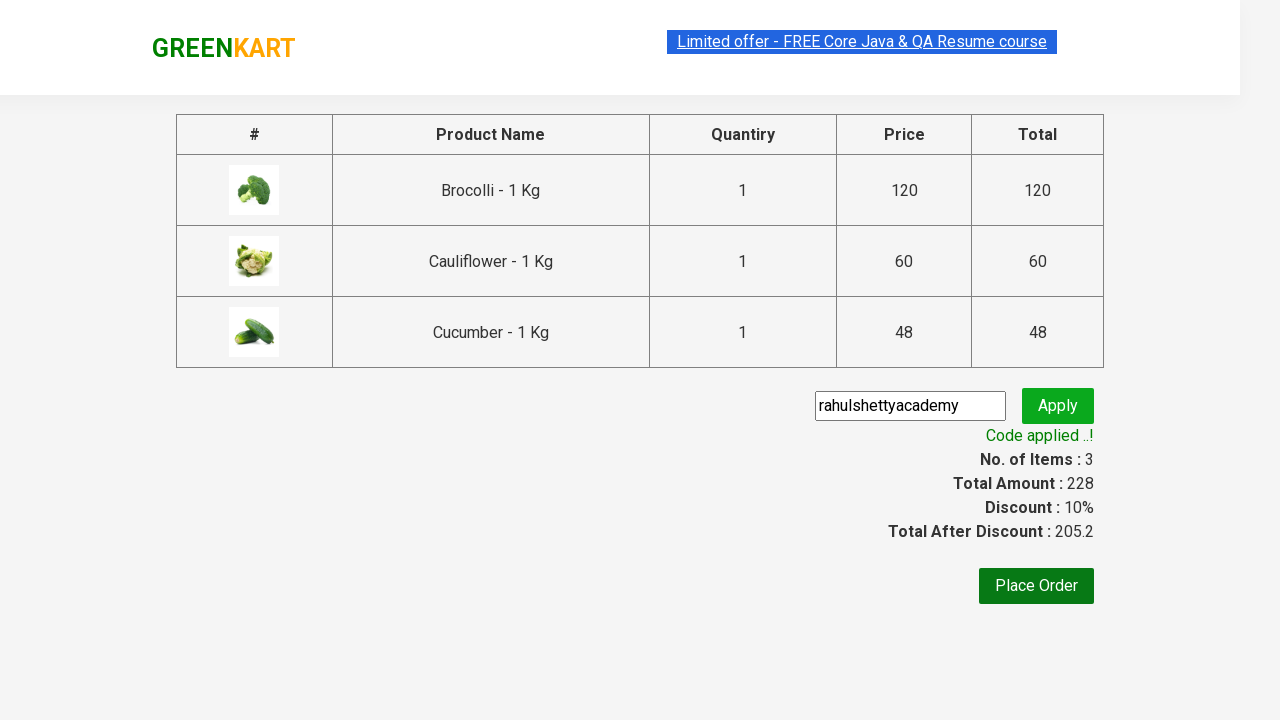